Tests flight booking workflow on BlazeDemo by selecting departure and arrival cities, choosing a flight, and completing the purchase form with passenger and payment details

Starting URL: https://blazedemo.com/

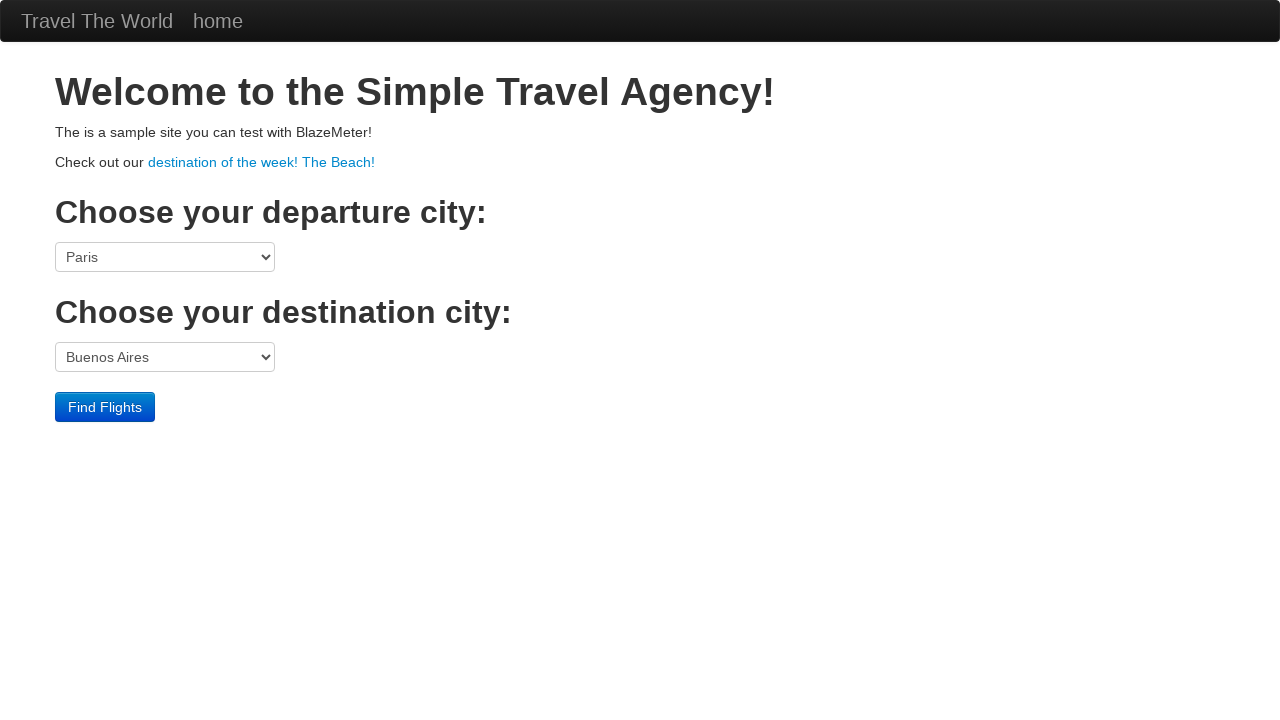

Clicked departure city dropdown at (165, 257) on select[name='fromPort']
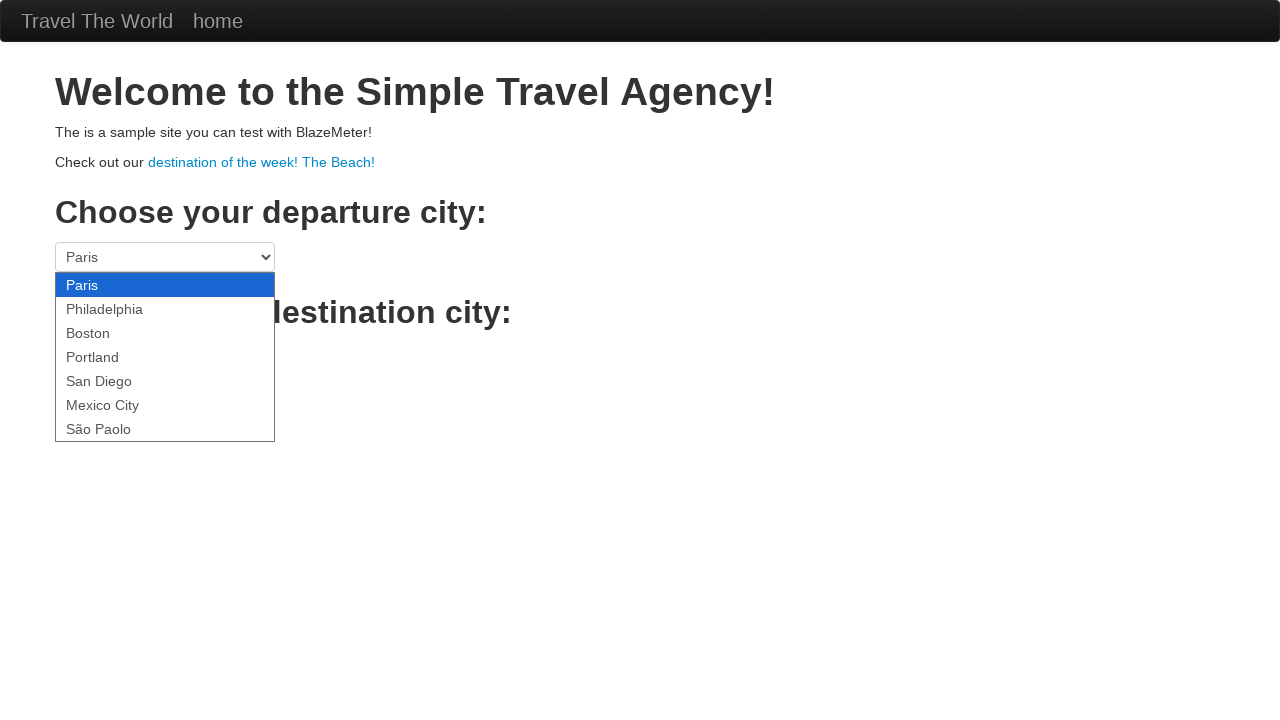

Selected Boston as departure city on select[name='fromPort']
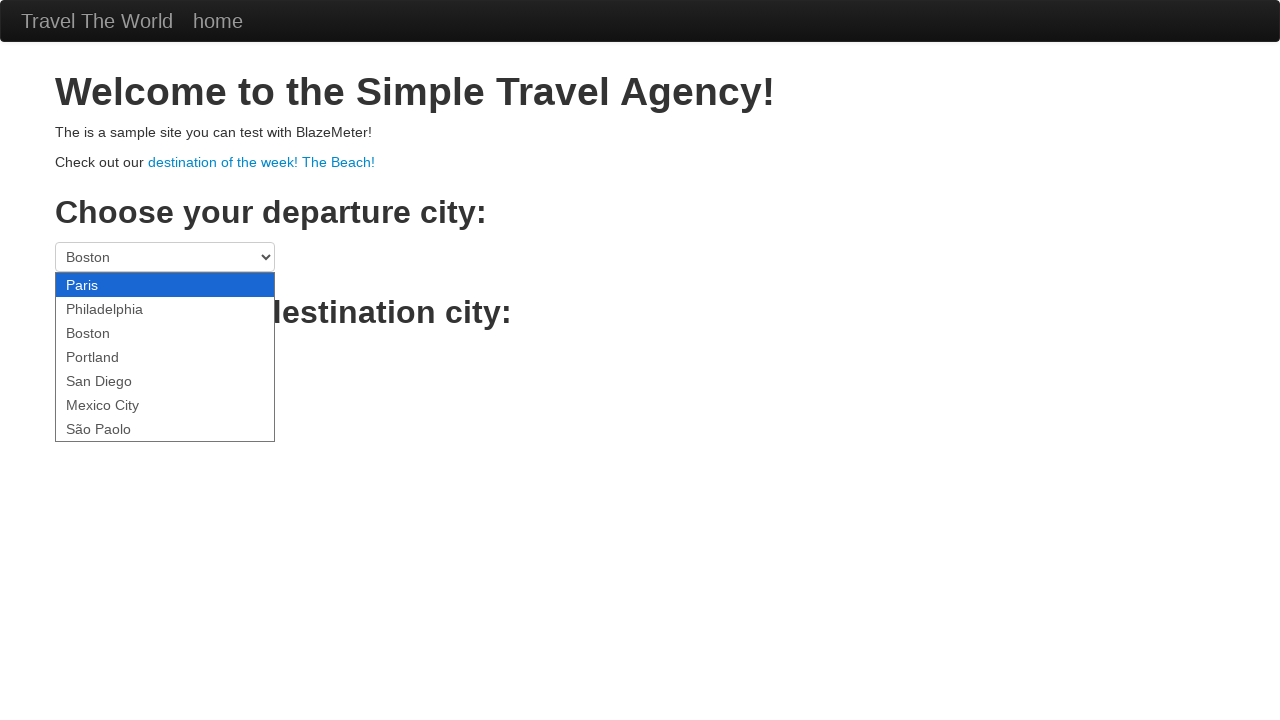

Clicked destination city dropdown at (165, 357) on select[name='toPort']
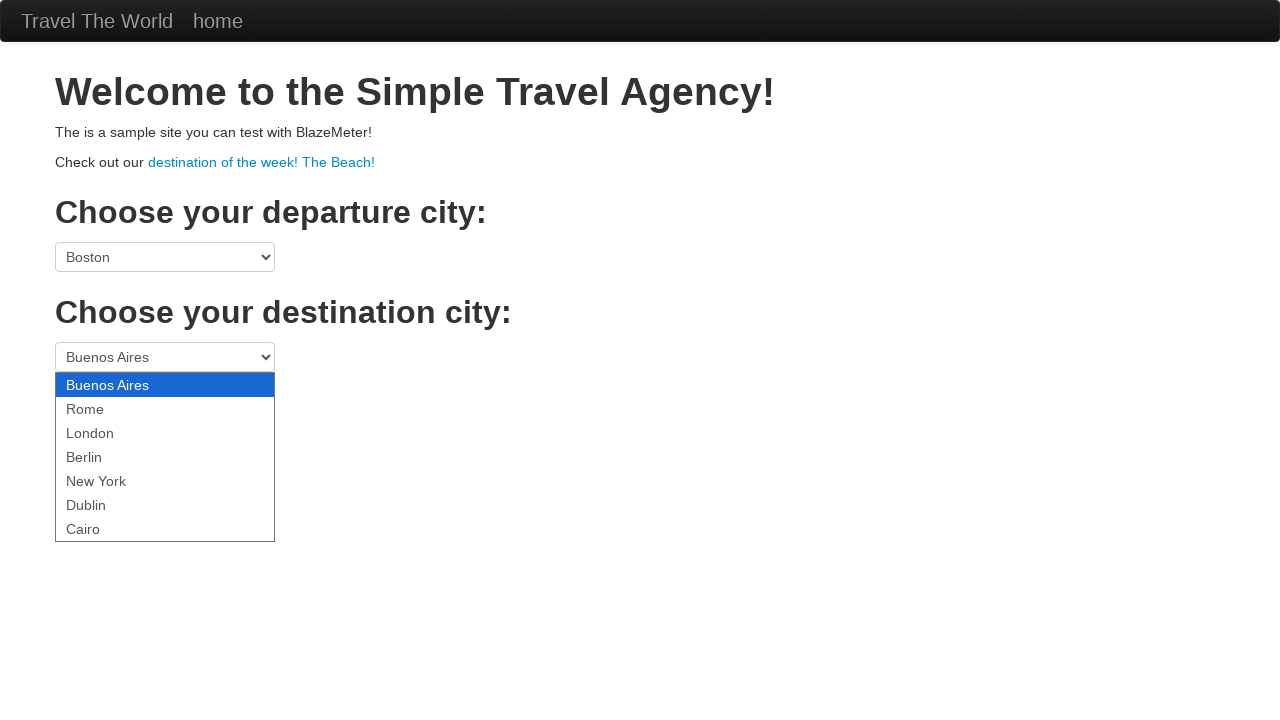

Selected Berlin as destination city on select[name='toPort']
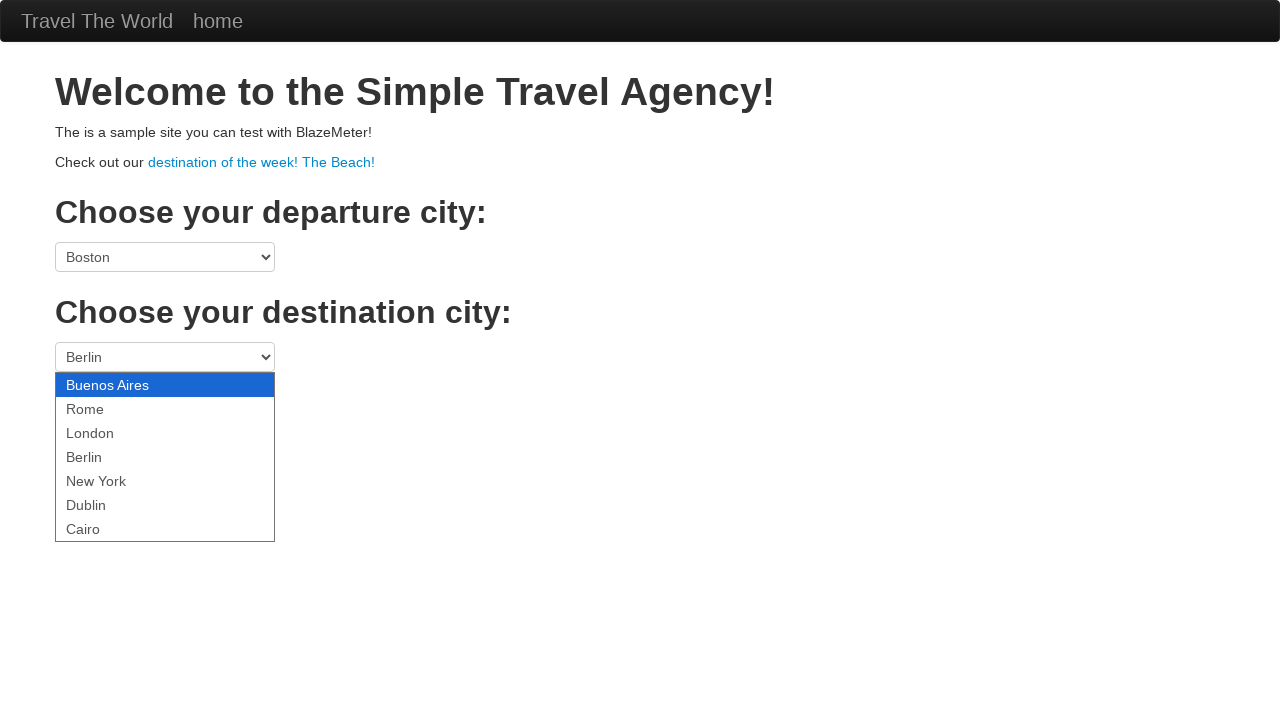

Clicked Find Flights button at (105, 407) on .btn-primary
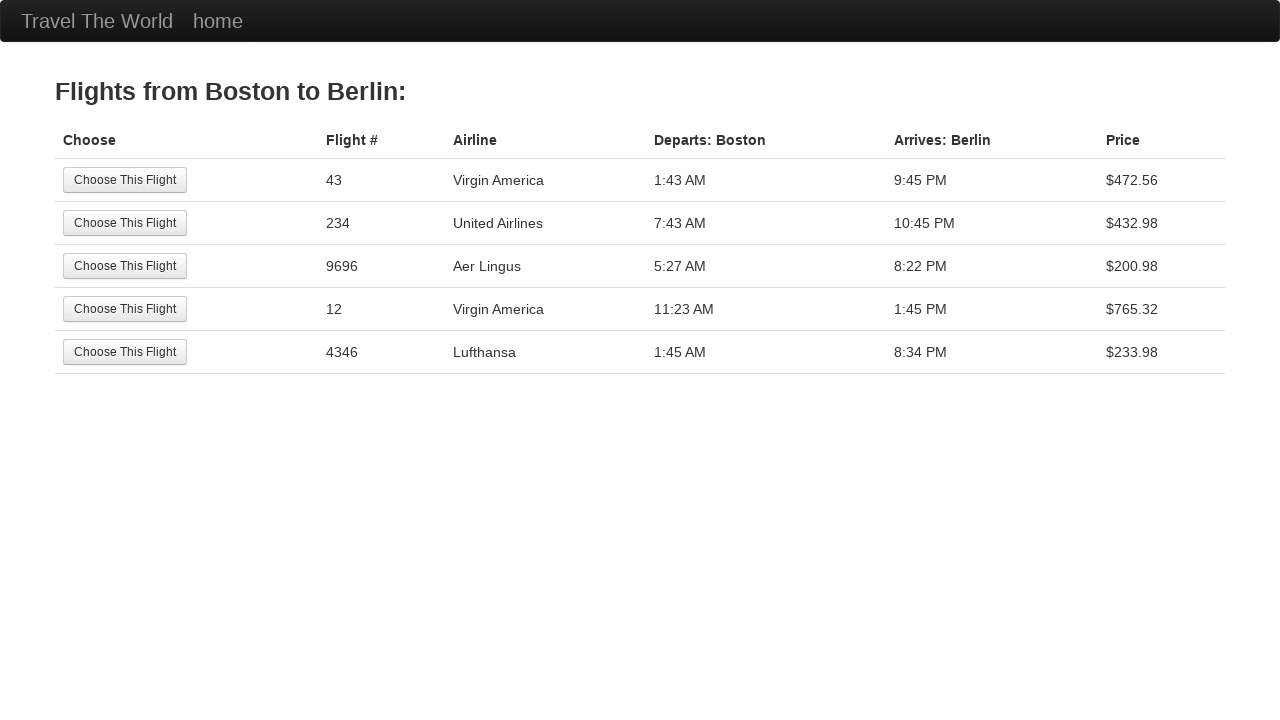

Flight results loaded
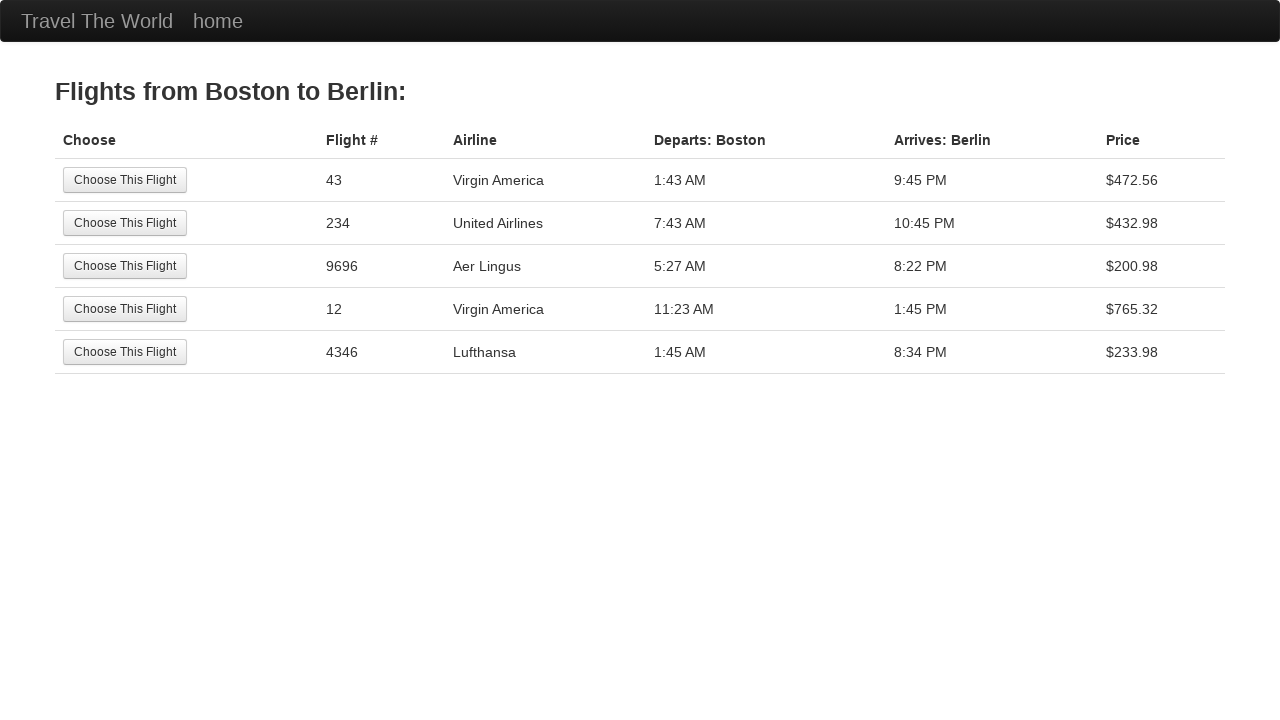

Selected the second flight option at (125, 223) on tr:nth-child(2) .btn
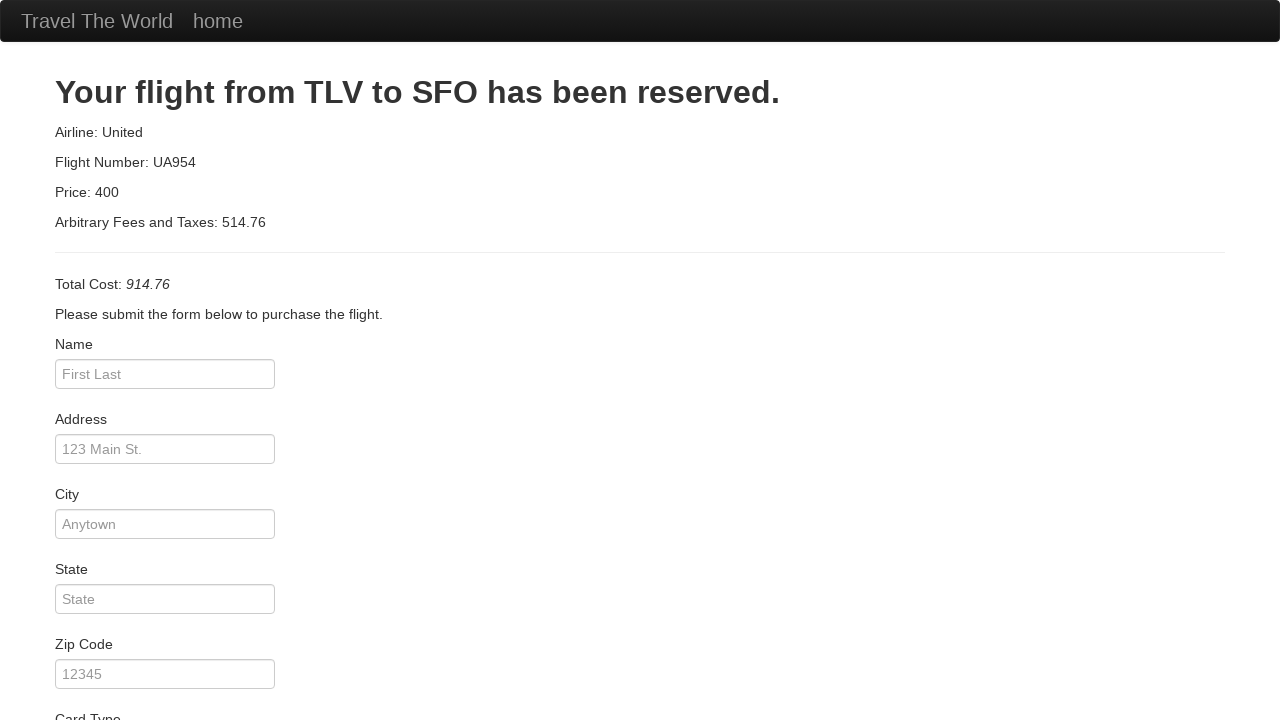

Filled passenger name field with 'Francisca' on #inputName
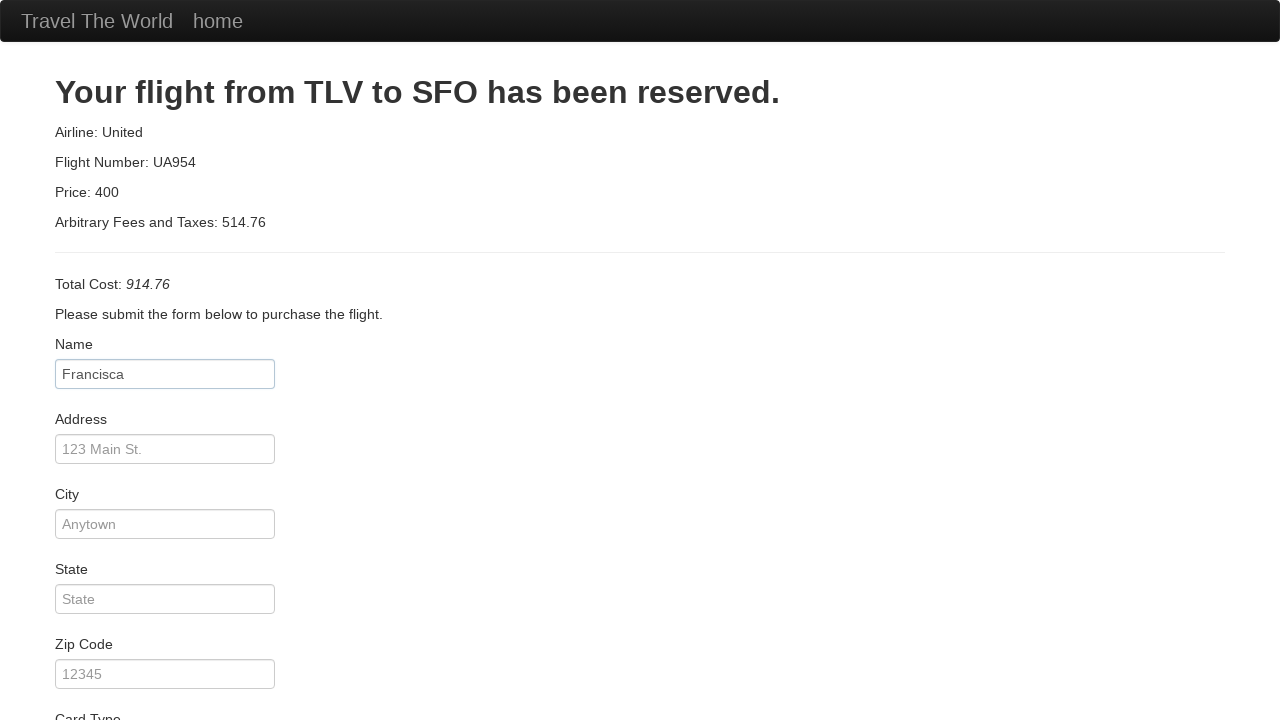

Filled address field with '123 Street' on #address
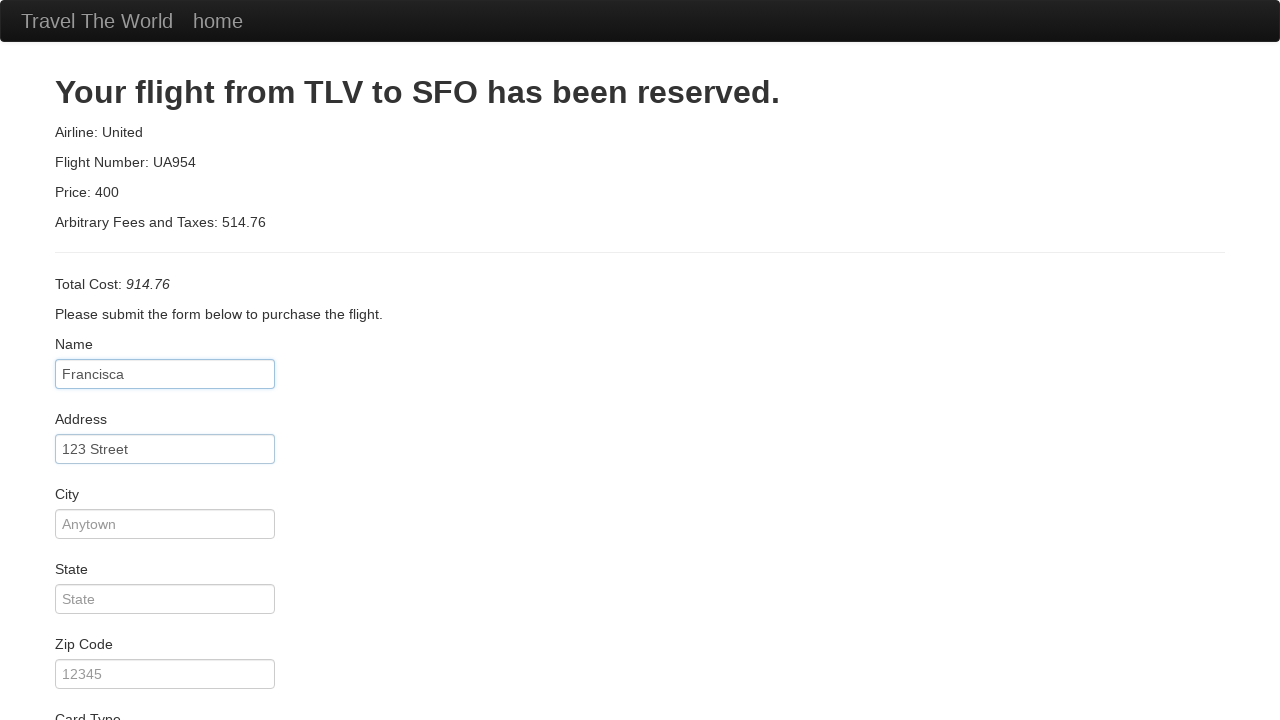

Filled city field with 'Anytown' on #city
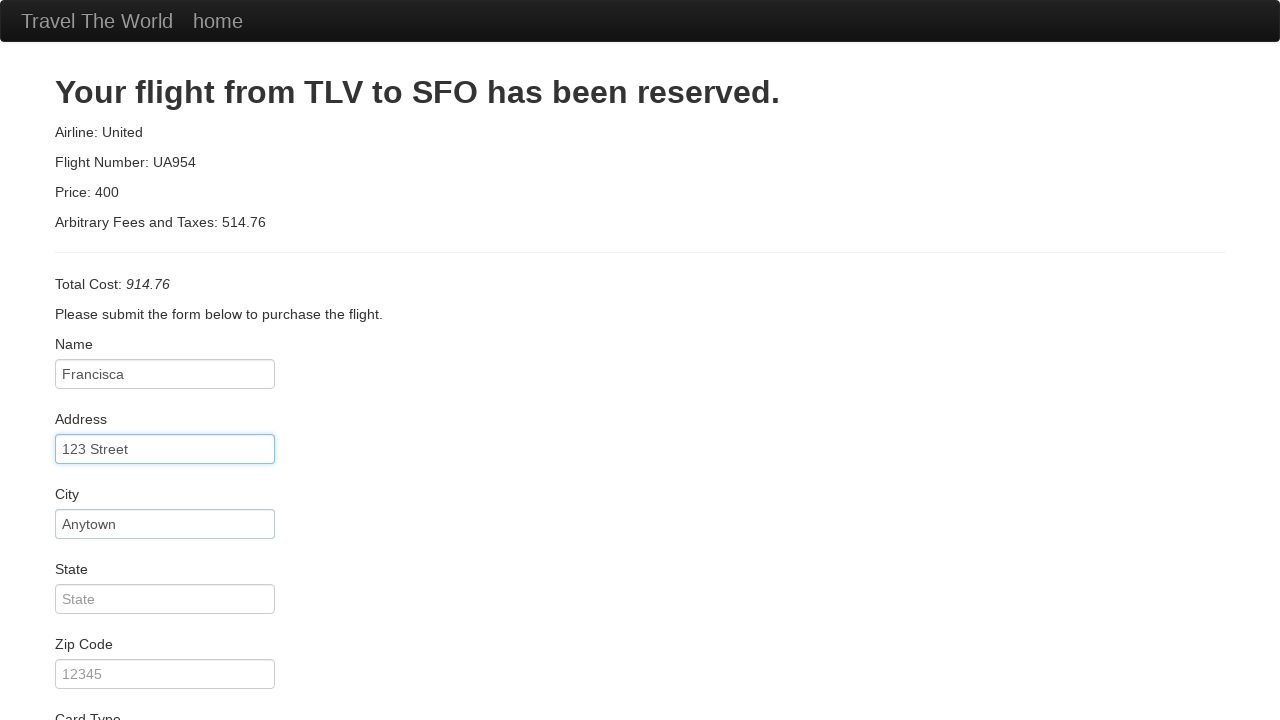

Filled state field with 'Stateless' on #state
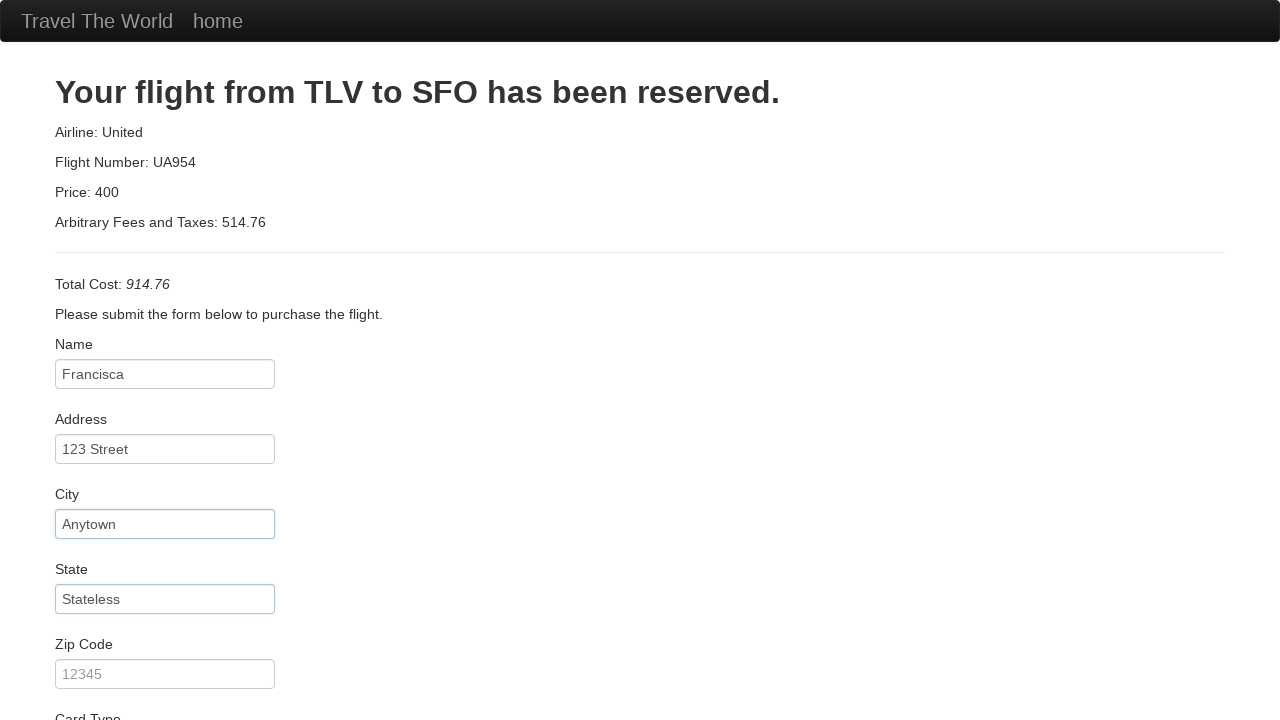

Filled zip code field with '12345' on #zipCode
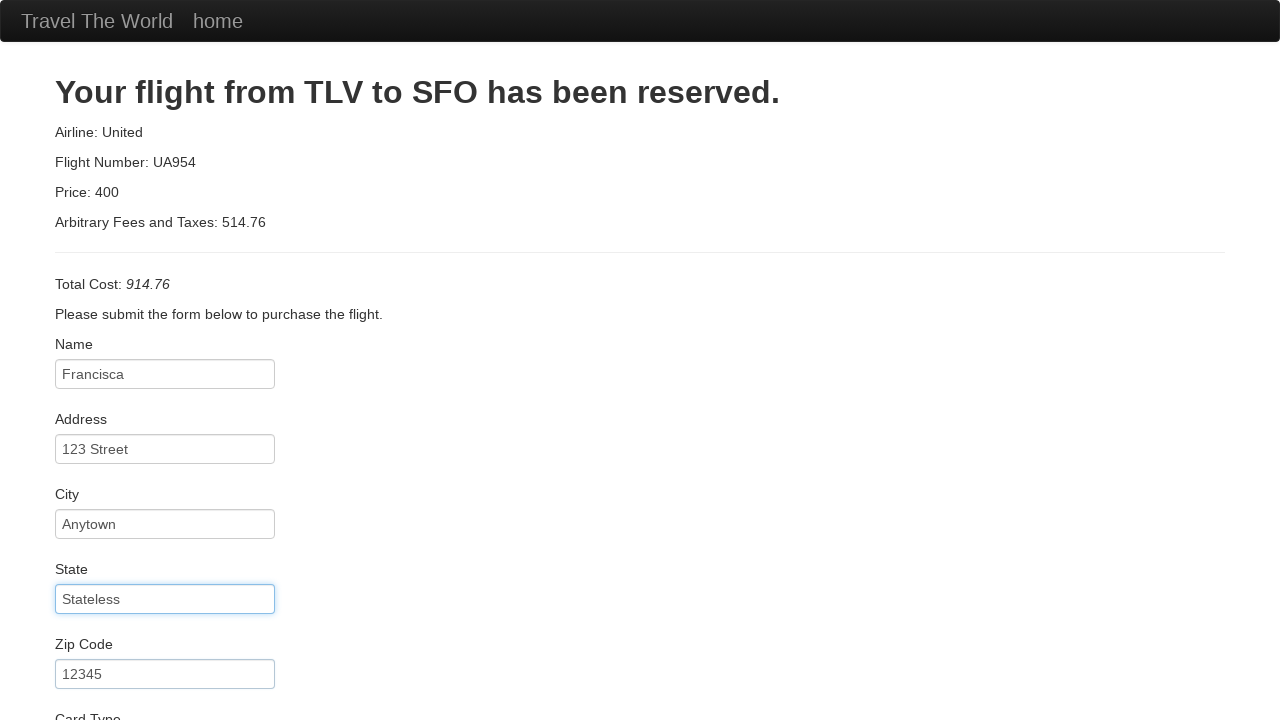

Selected American Express as card type on #cardType
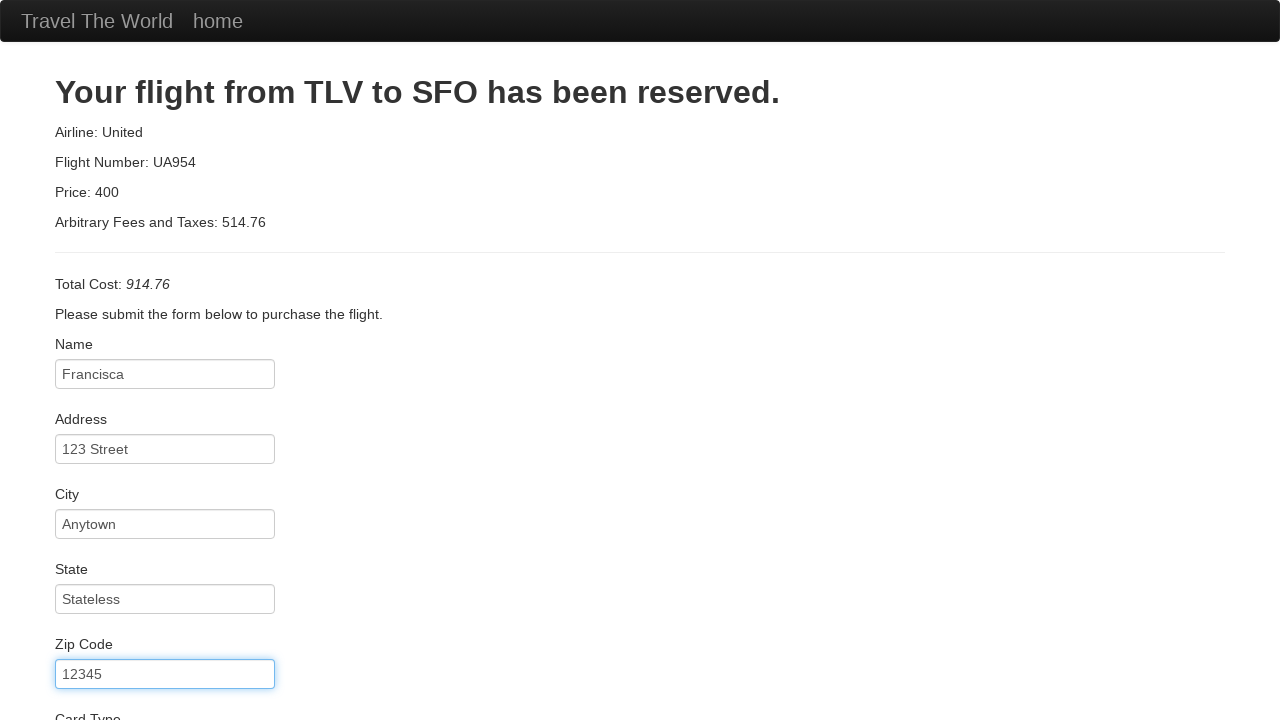

Filled credit card number field with '999999999' on #creditCardNumber
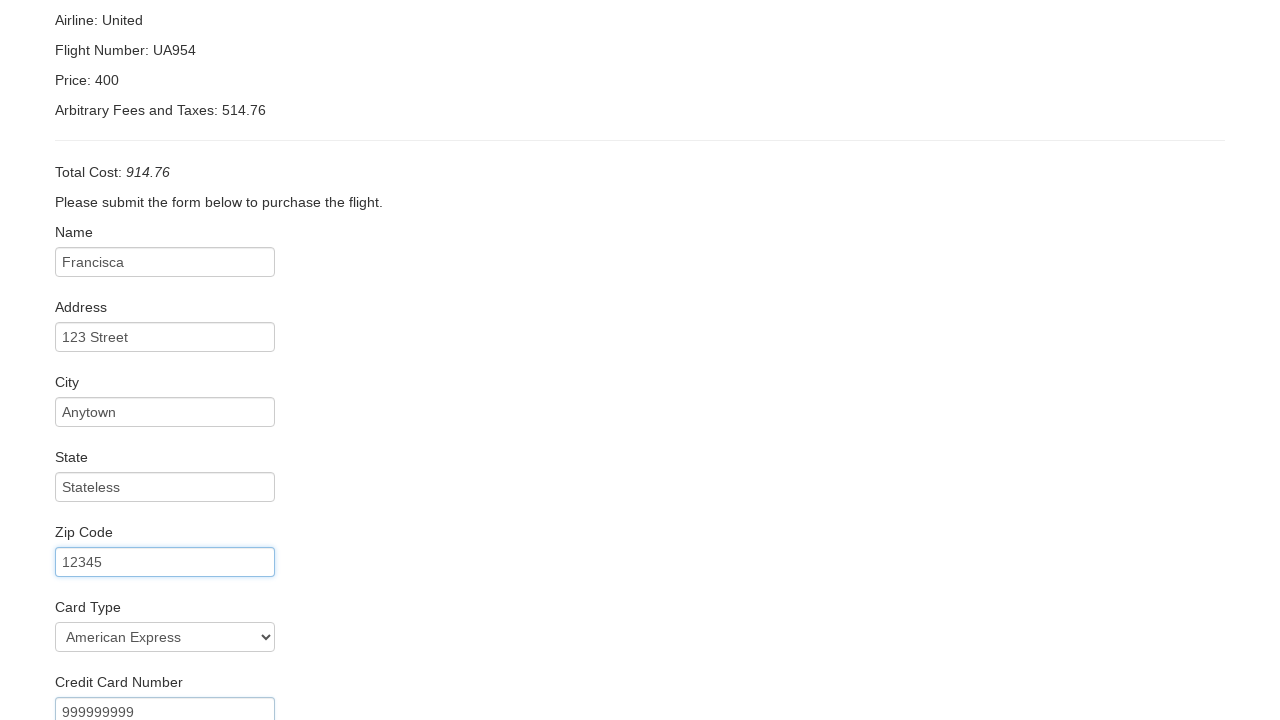

Filled credit card year field with '2019' on #creditCardYear
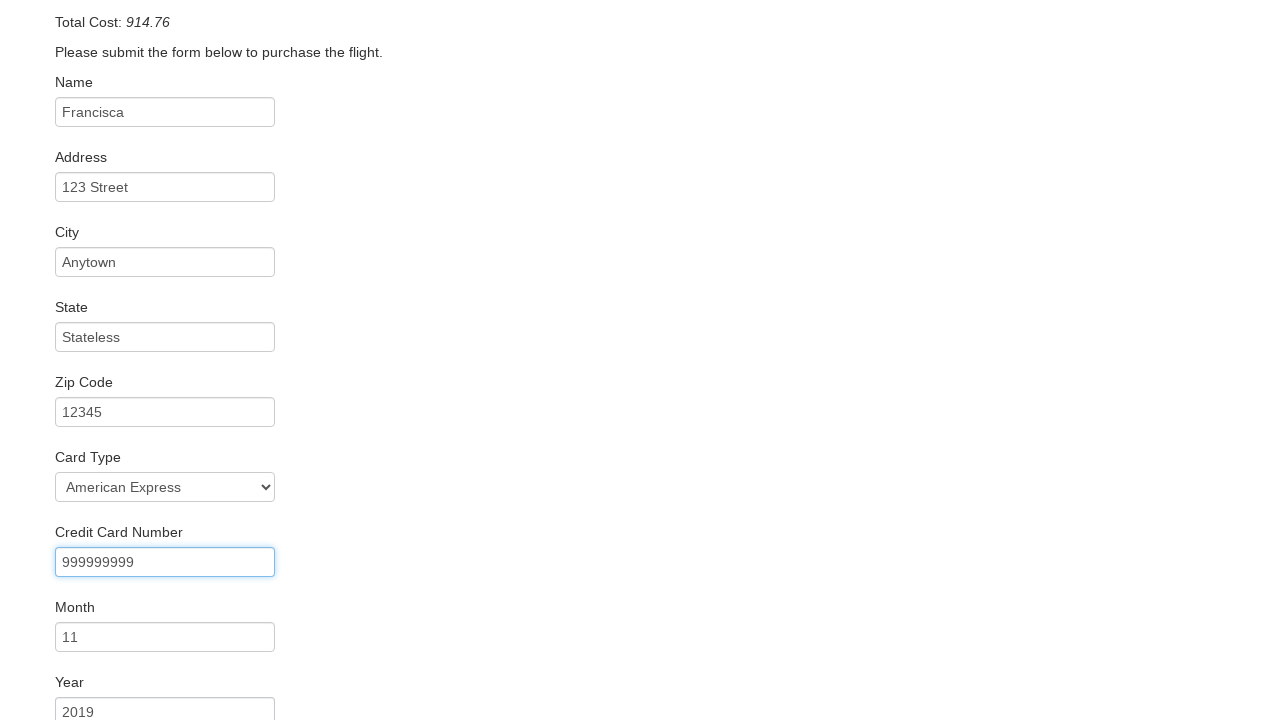

Filled name on card field with 'Francisca Barros' on #nameOnCard
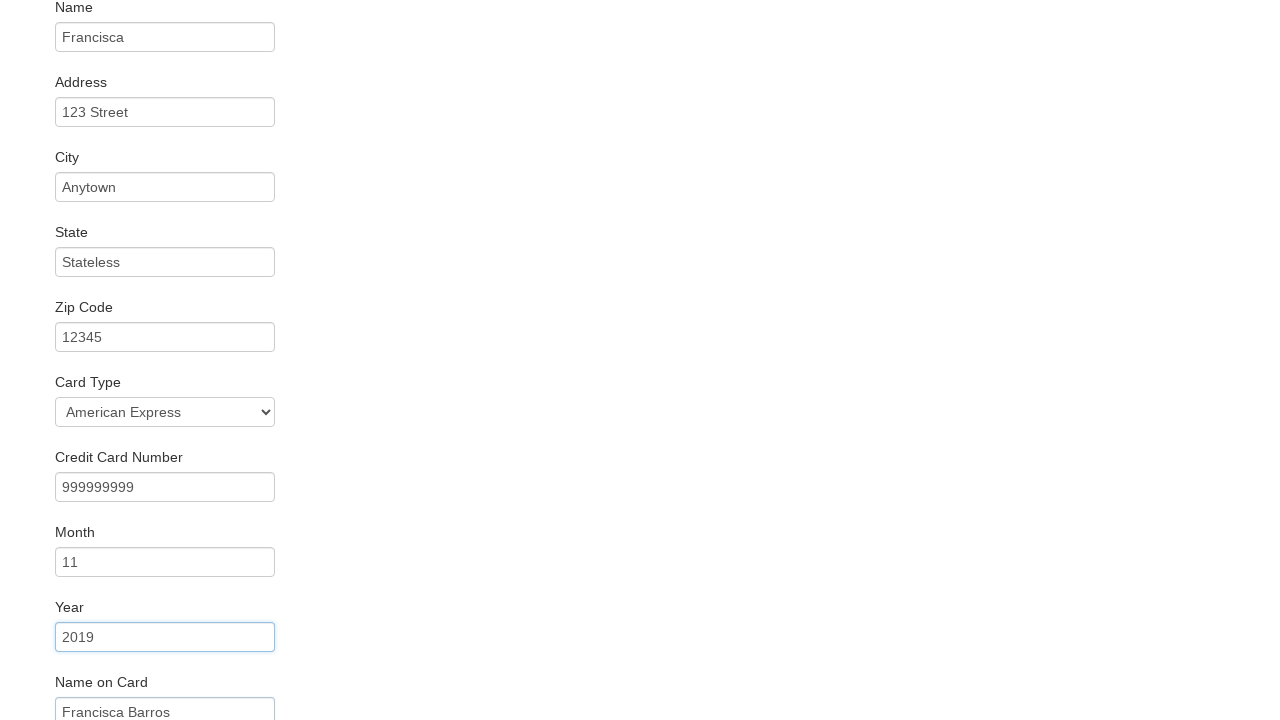

Clicked purchase submission button at (118, 685) on .btn-primary
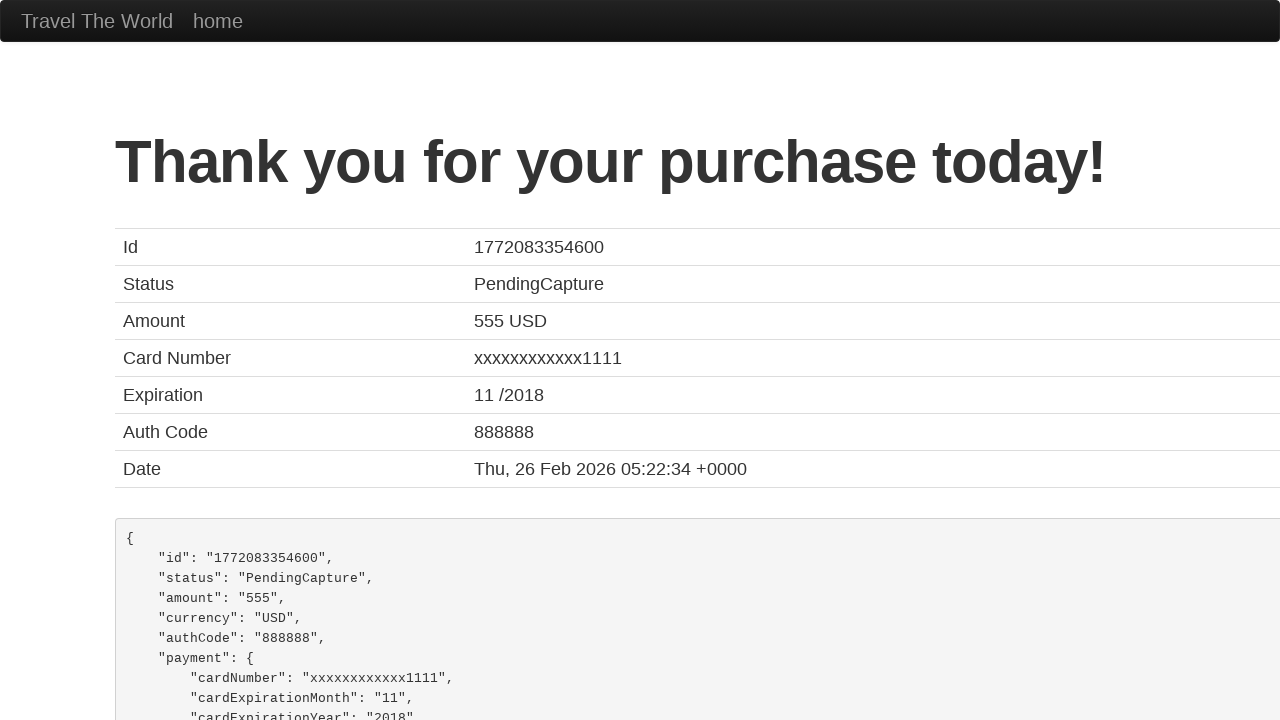

Purchase confirmation page loaded with thank you message
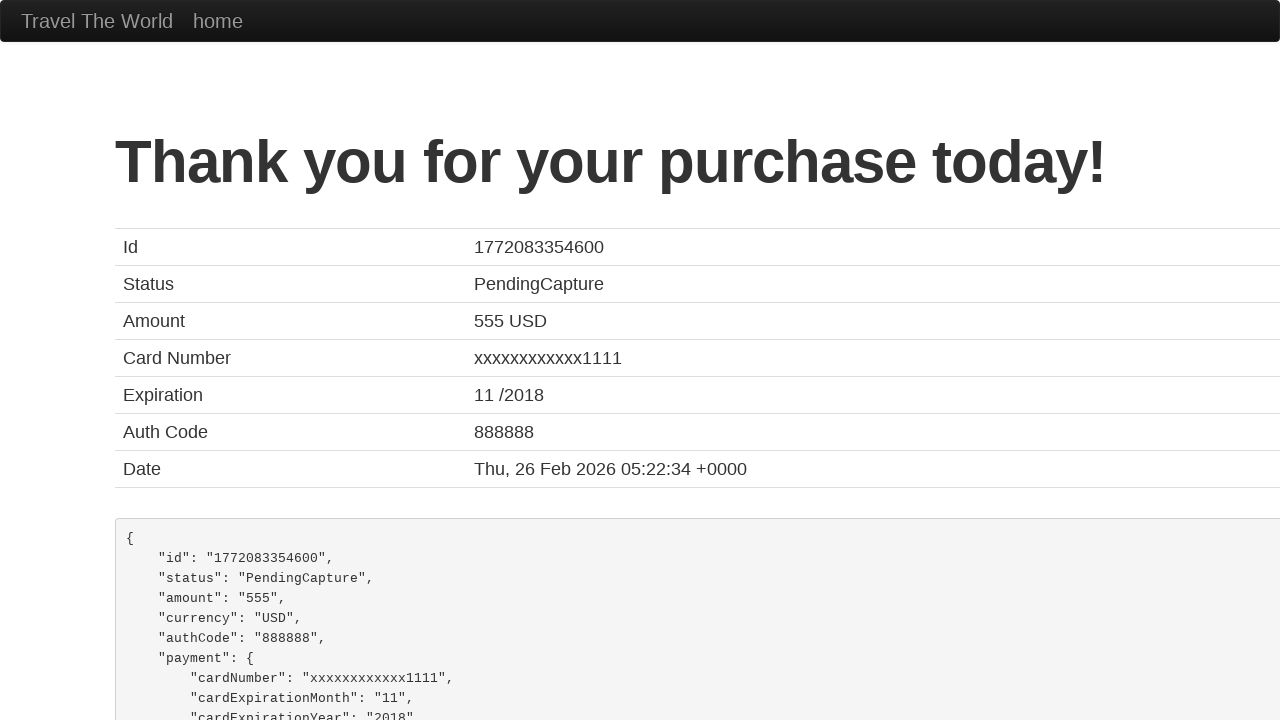

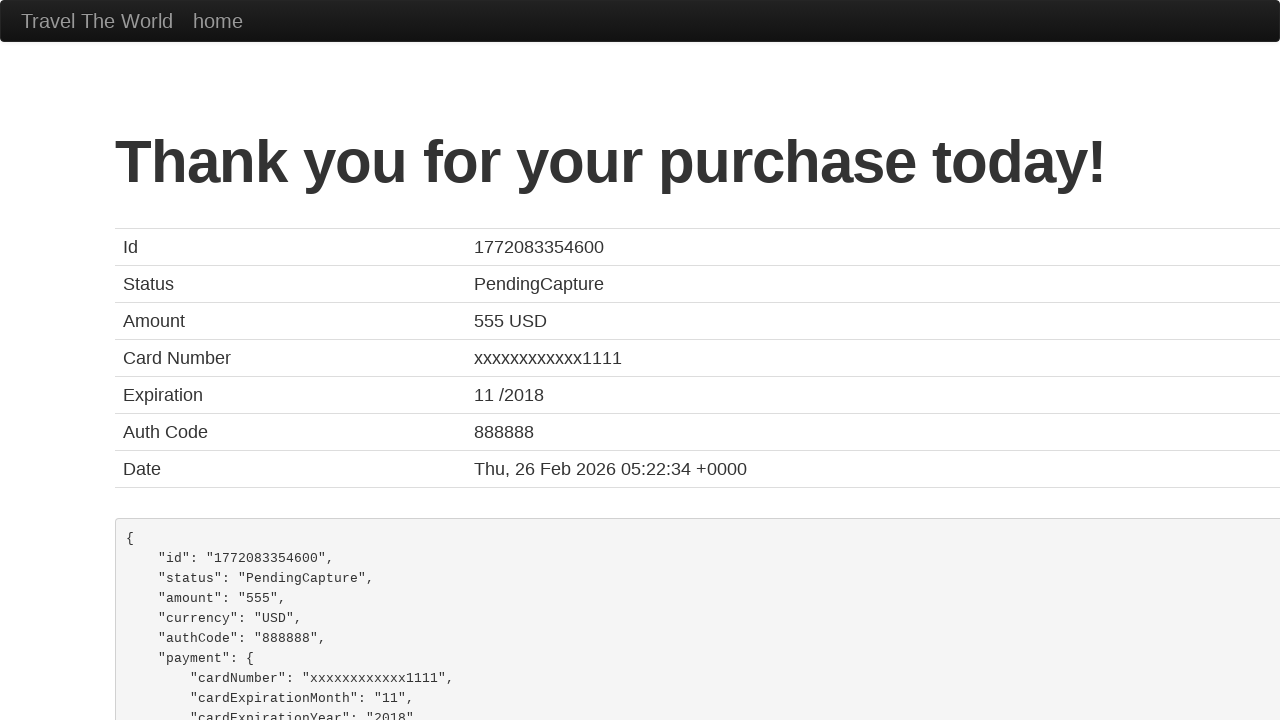